Tests a community poll on a men's clothes page by selecting a poll option "More colors to choose", submitting the poll, and verifying the poll disappears after submission

Starting URL: https://adoring-pasteur-3ae17d.netlify.app/mens.html

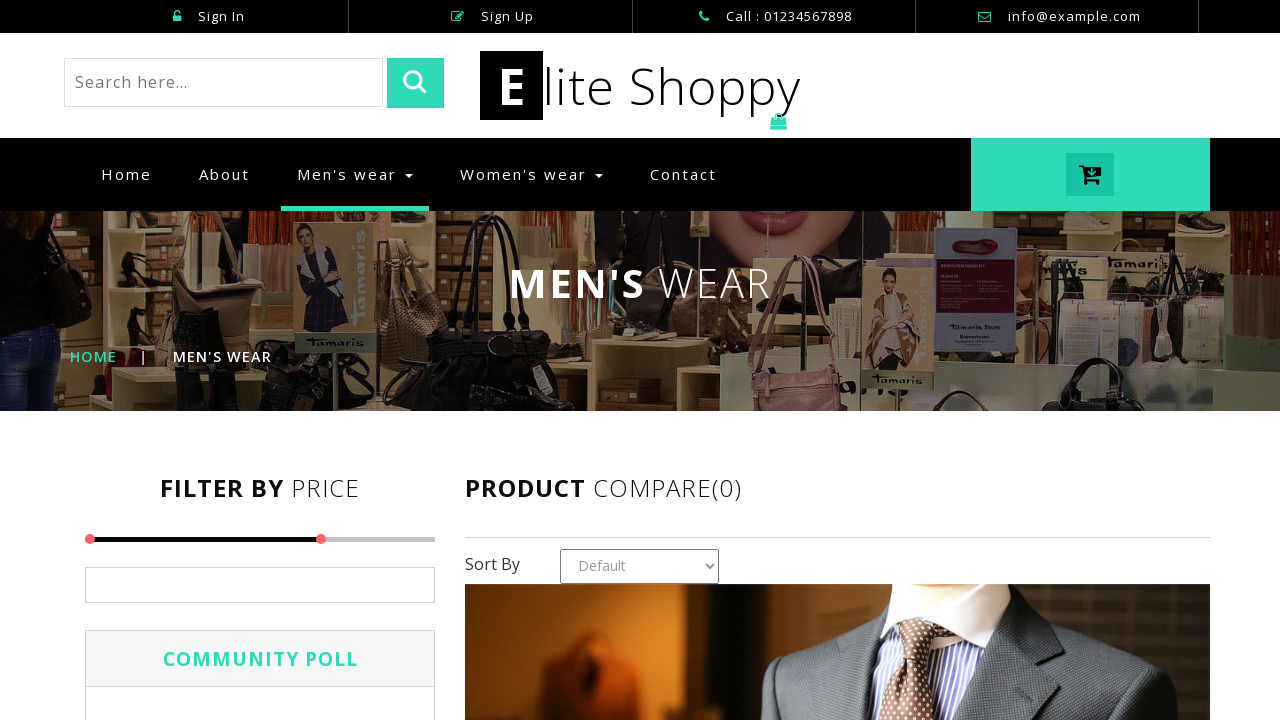

Waited for community poll to be visible
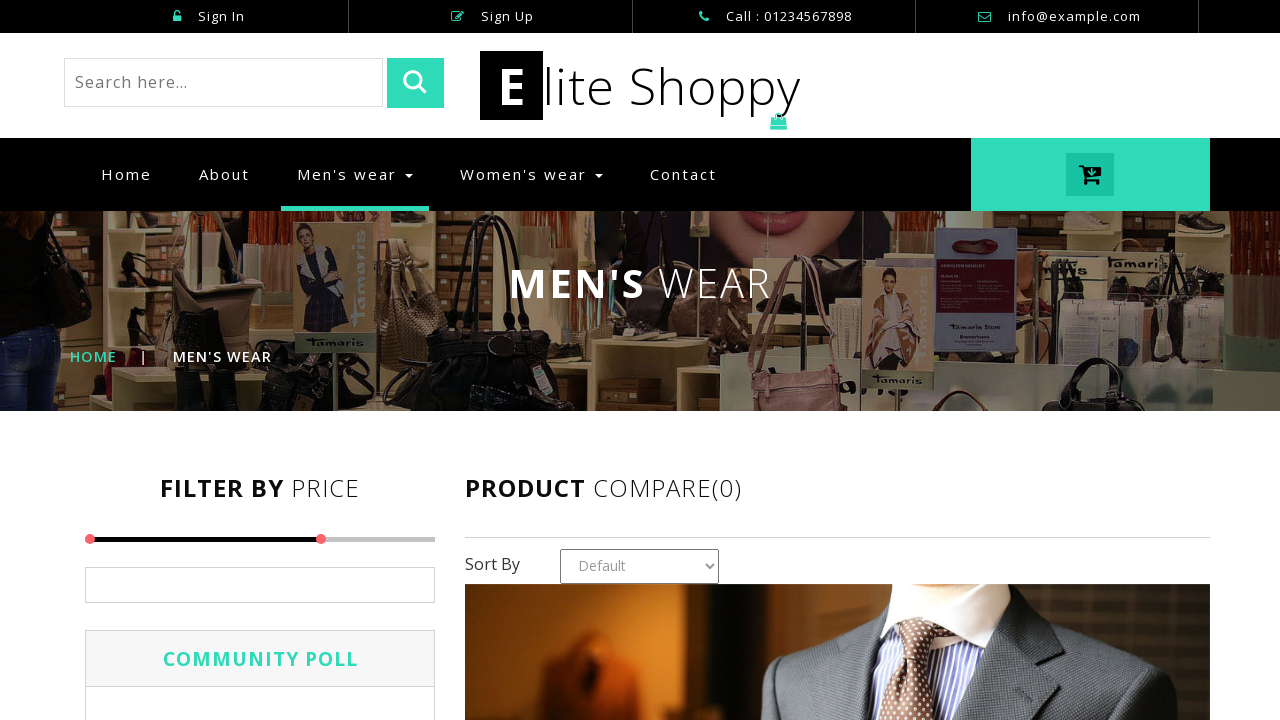

Retrieved all checkbox elements from the poll
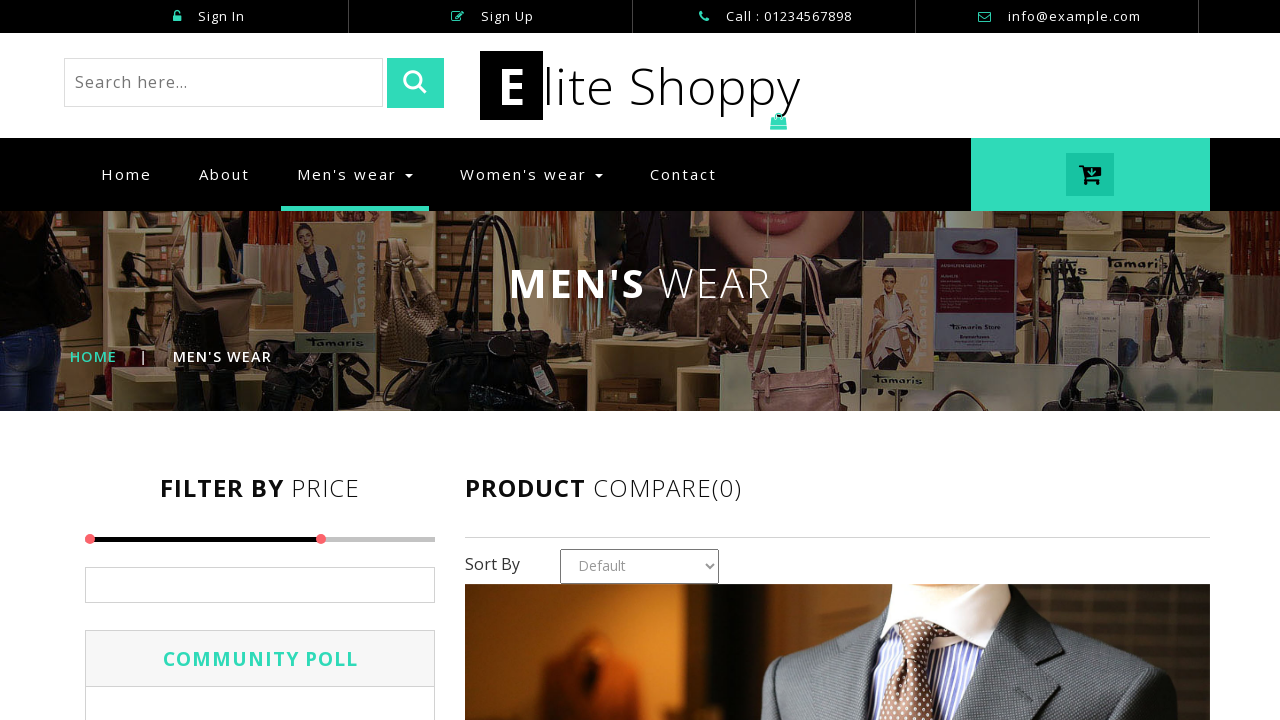

Selected 'More colors to choose' poll option at (260, 361) on .check_box >> nth=4
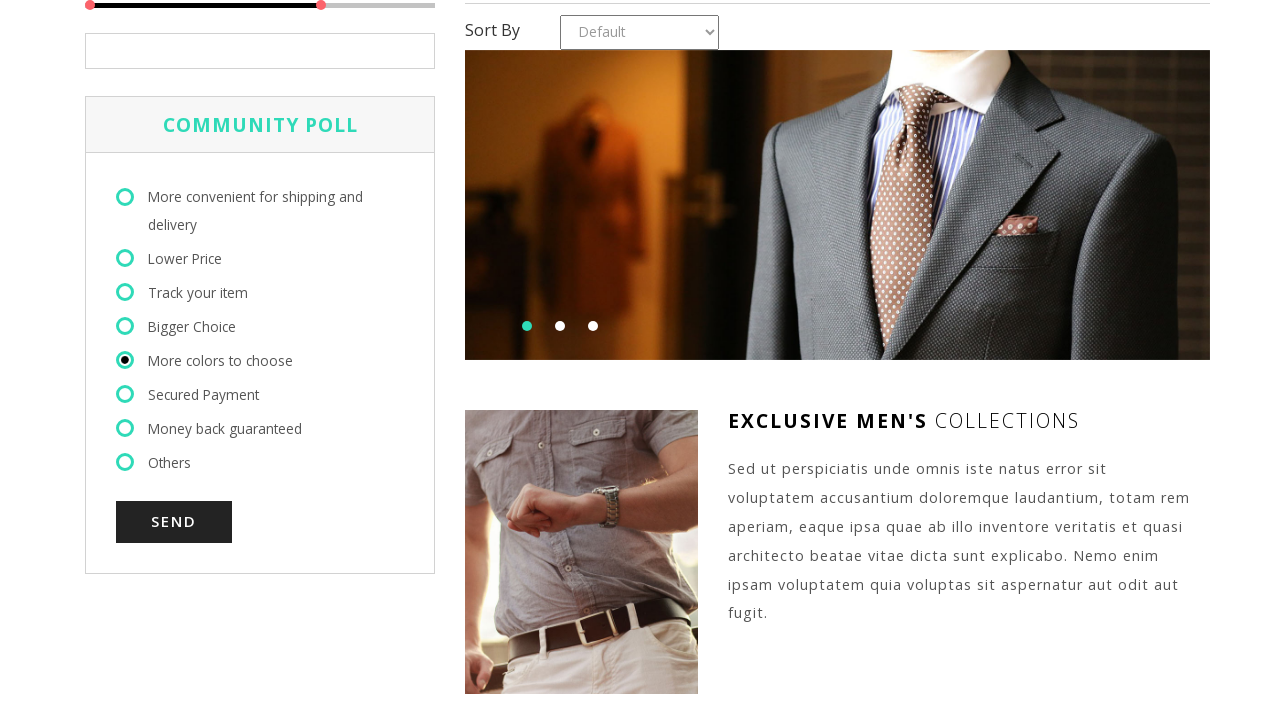

Submitted the community poll at (174, 522) on .community-poll >> [type='submit']
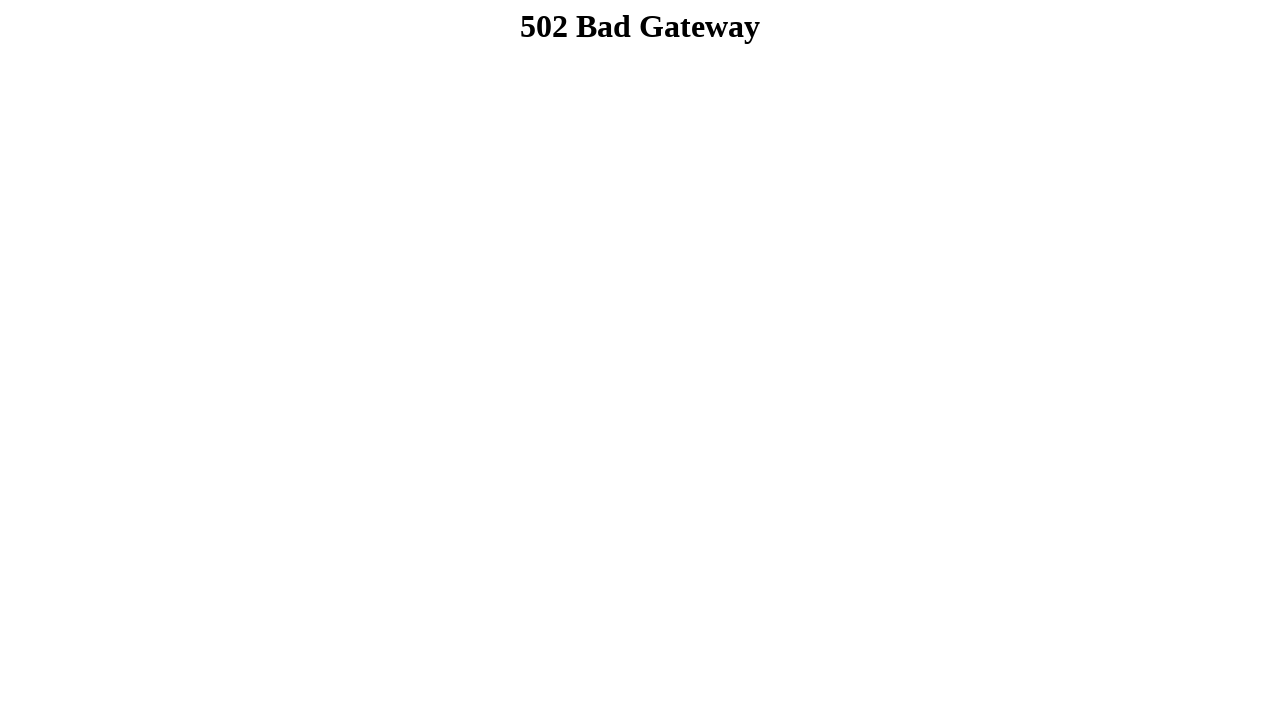

Verified poll disappeared after successful submission
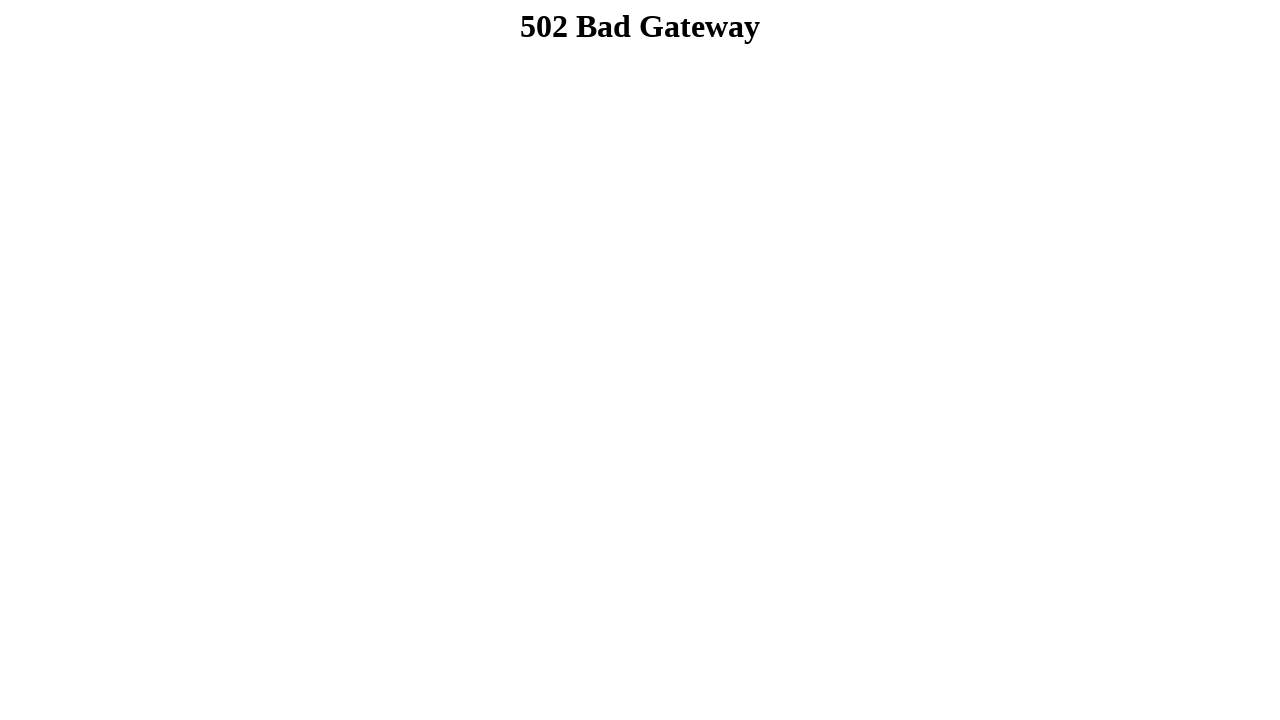

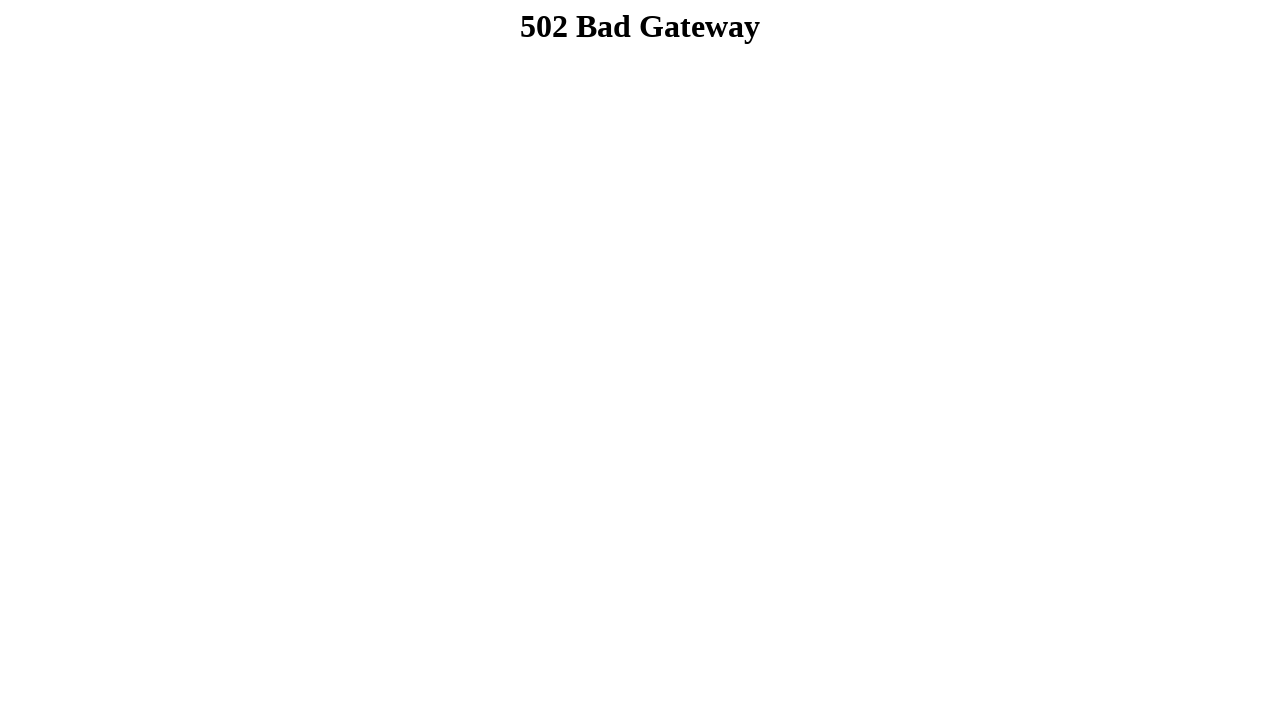